Tests checkbox functionality by clicking three different checkboxes on a form page

Starting URL: https://formy-project.herokuapp.com/checkbox

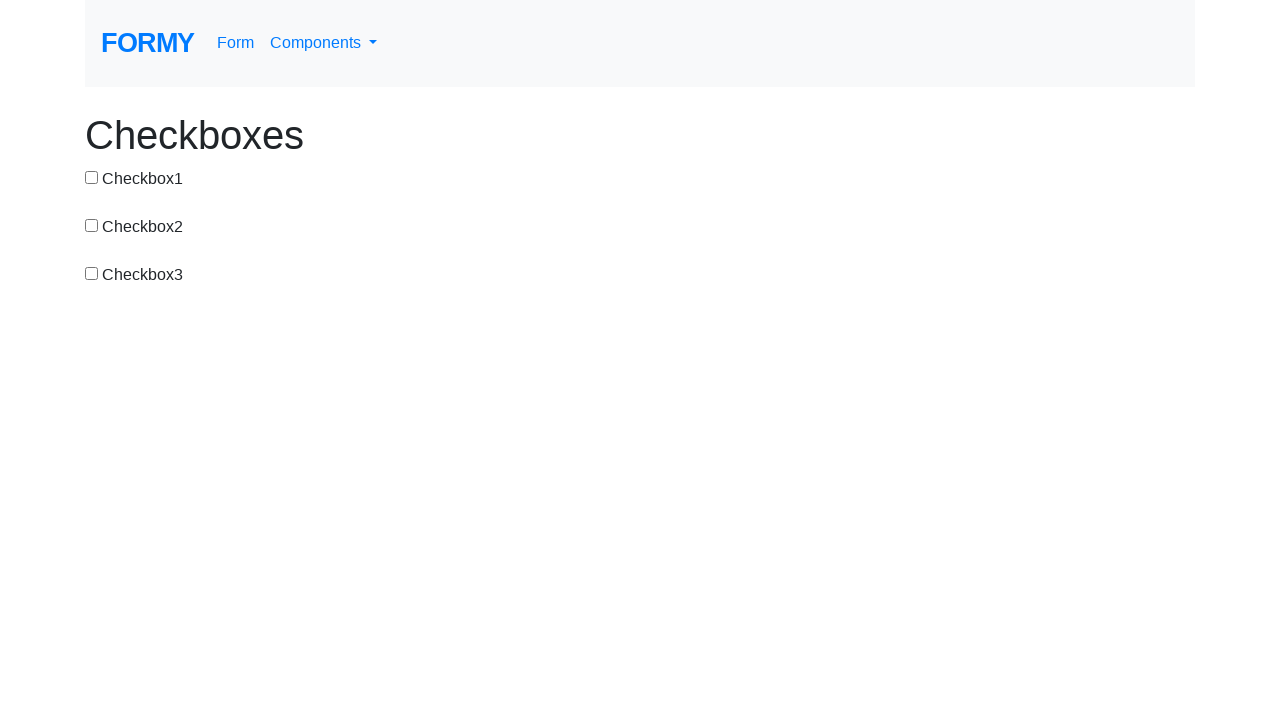

Clicked first checkbox at (92, 177) on #checkbox-1
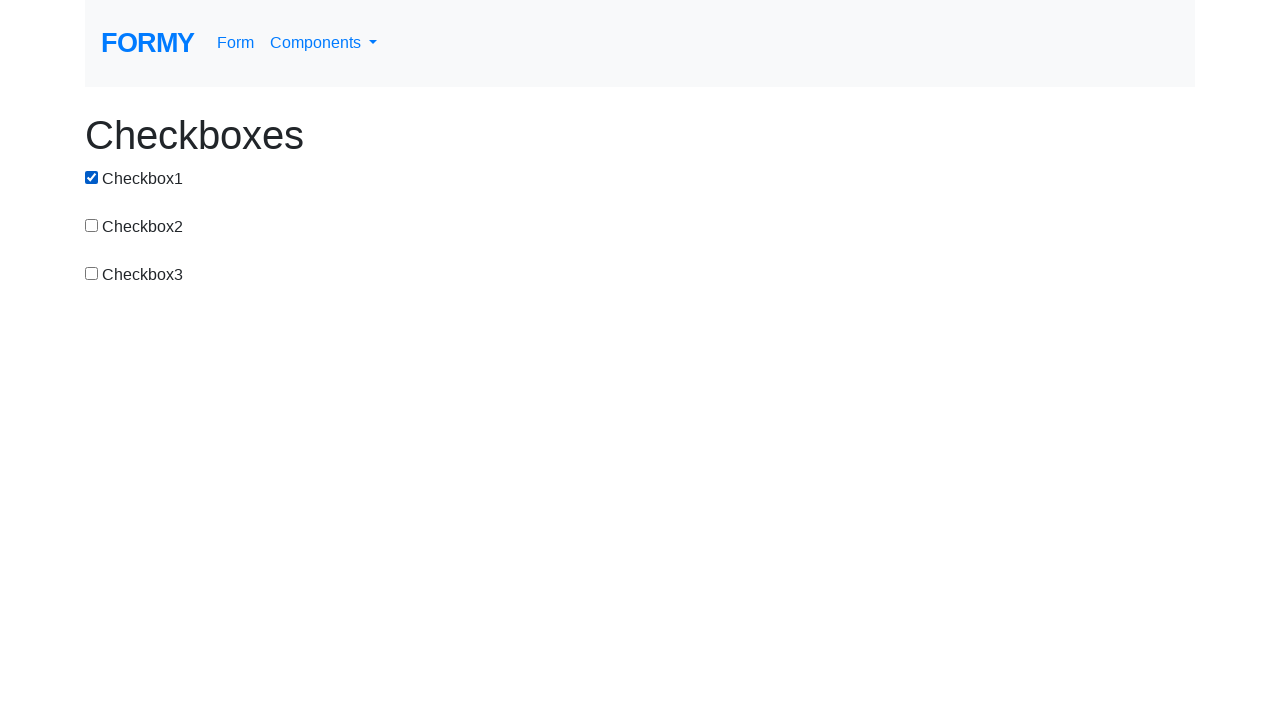

Clicked second checkbox at (92, 225) on input[value='checkbox-2']
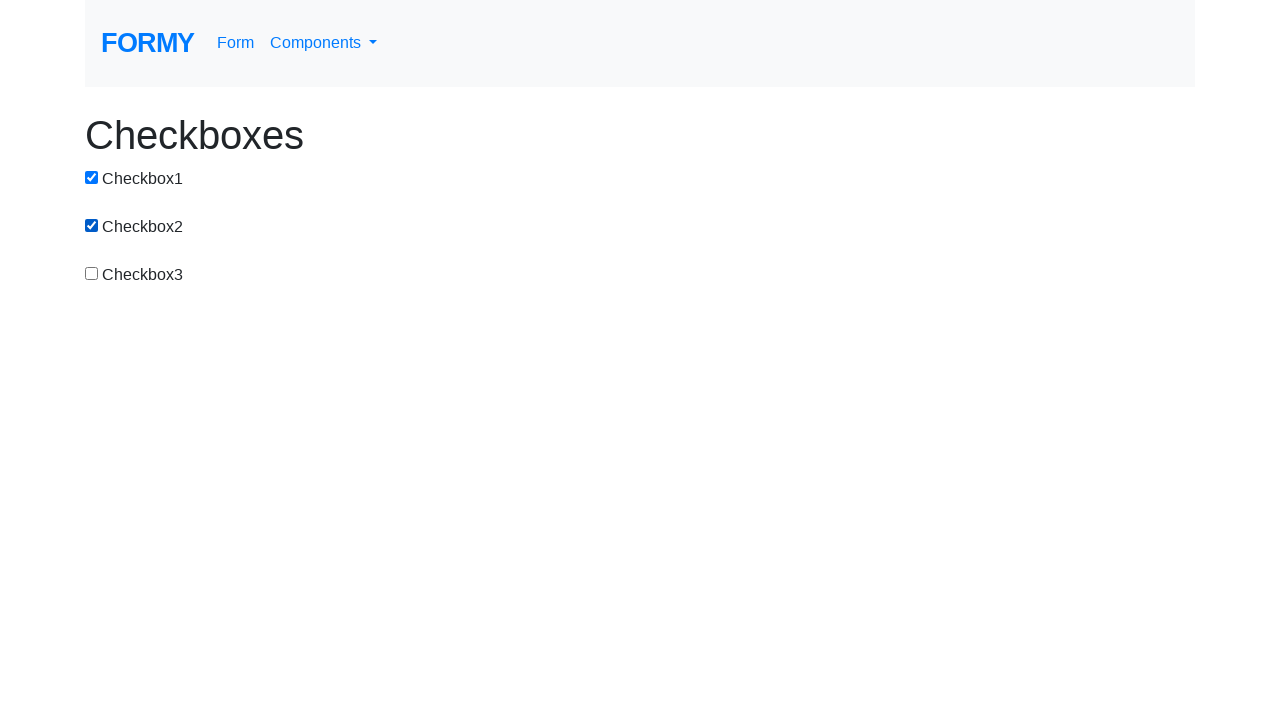

Clicked third checkbox at (92, 273) on #checkbox-3
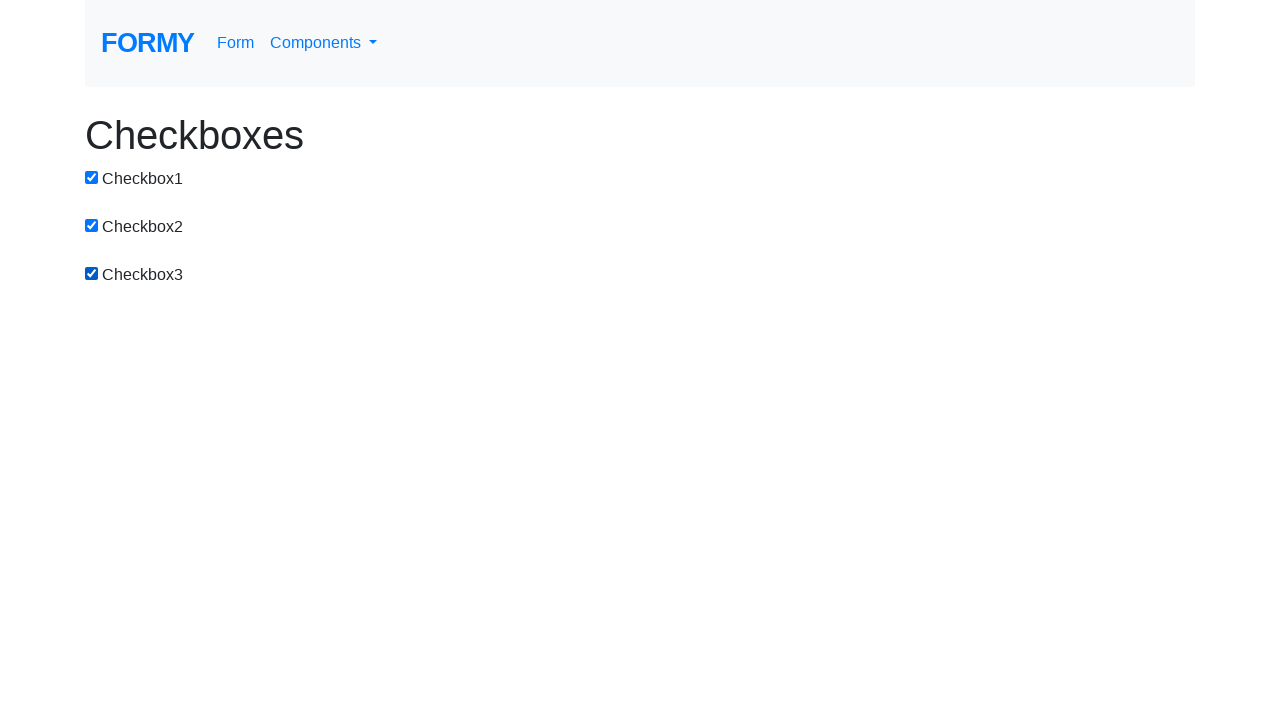

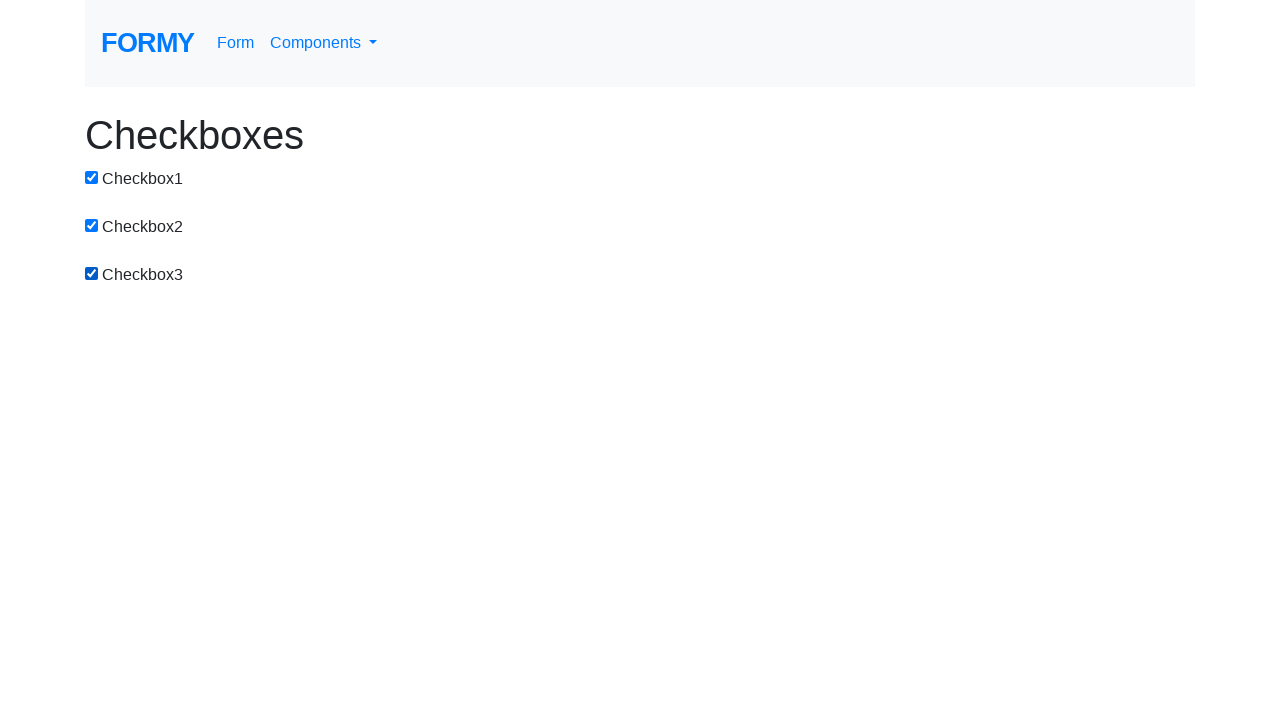